Opens Rediff homepage and maximizes the browser window

Starting URL: https://www.rediff.com

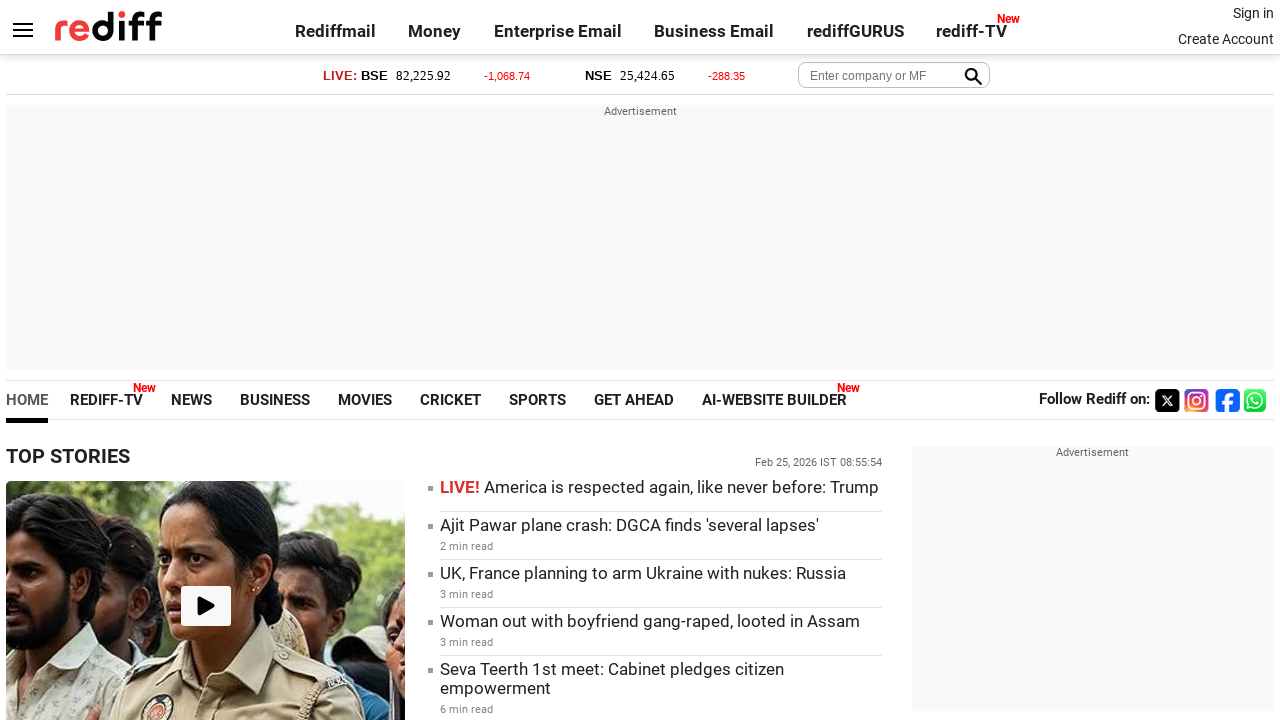

Navigated to Rediff homepage
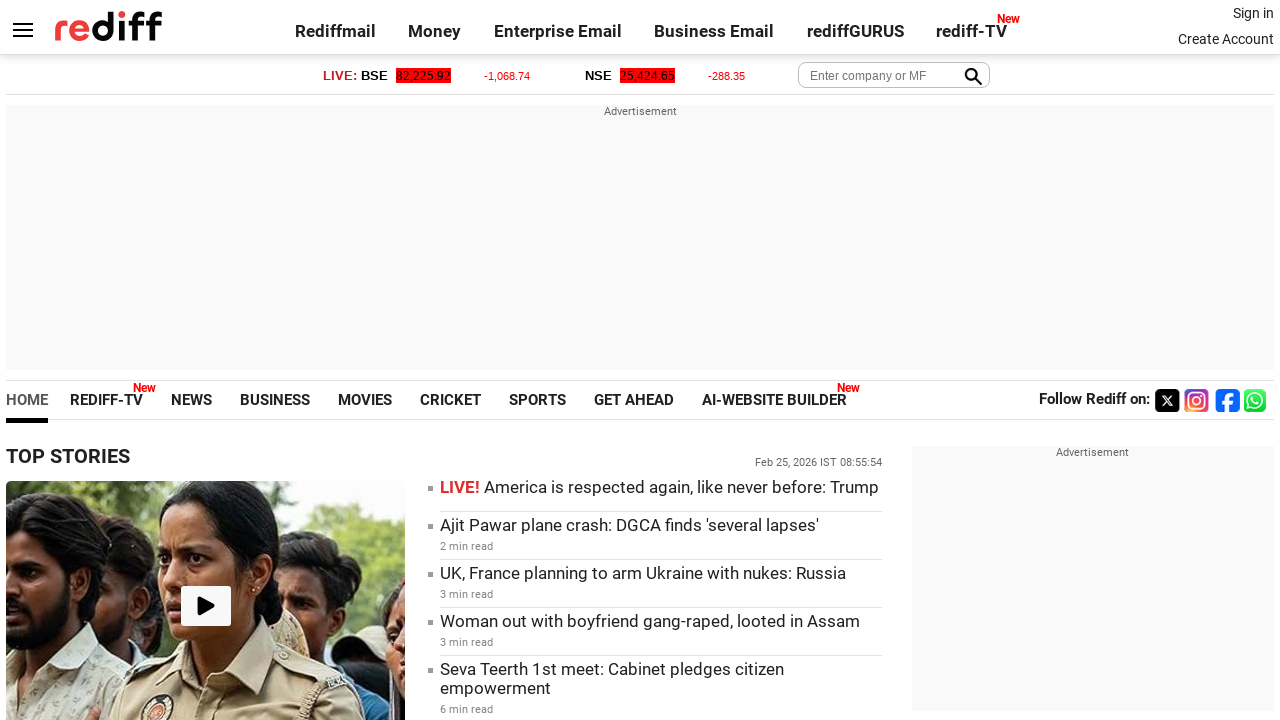

Maximized browser window
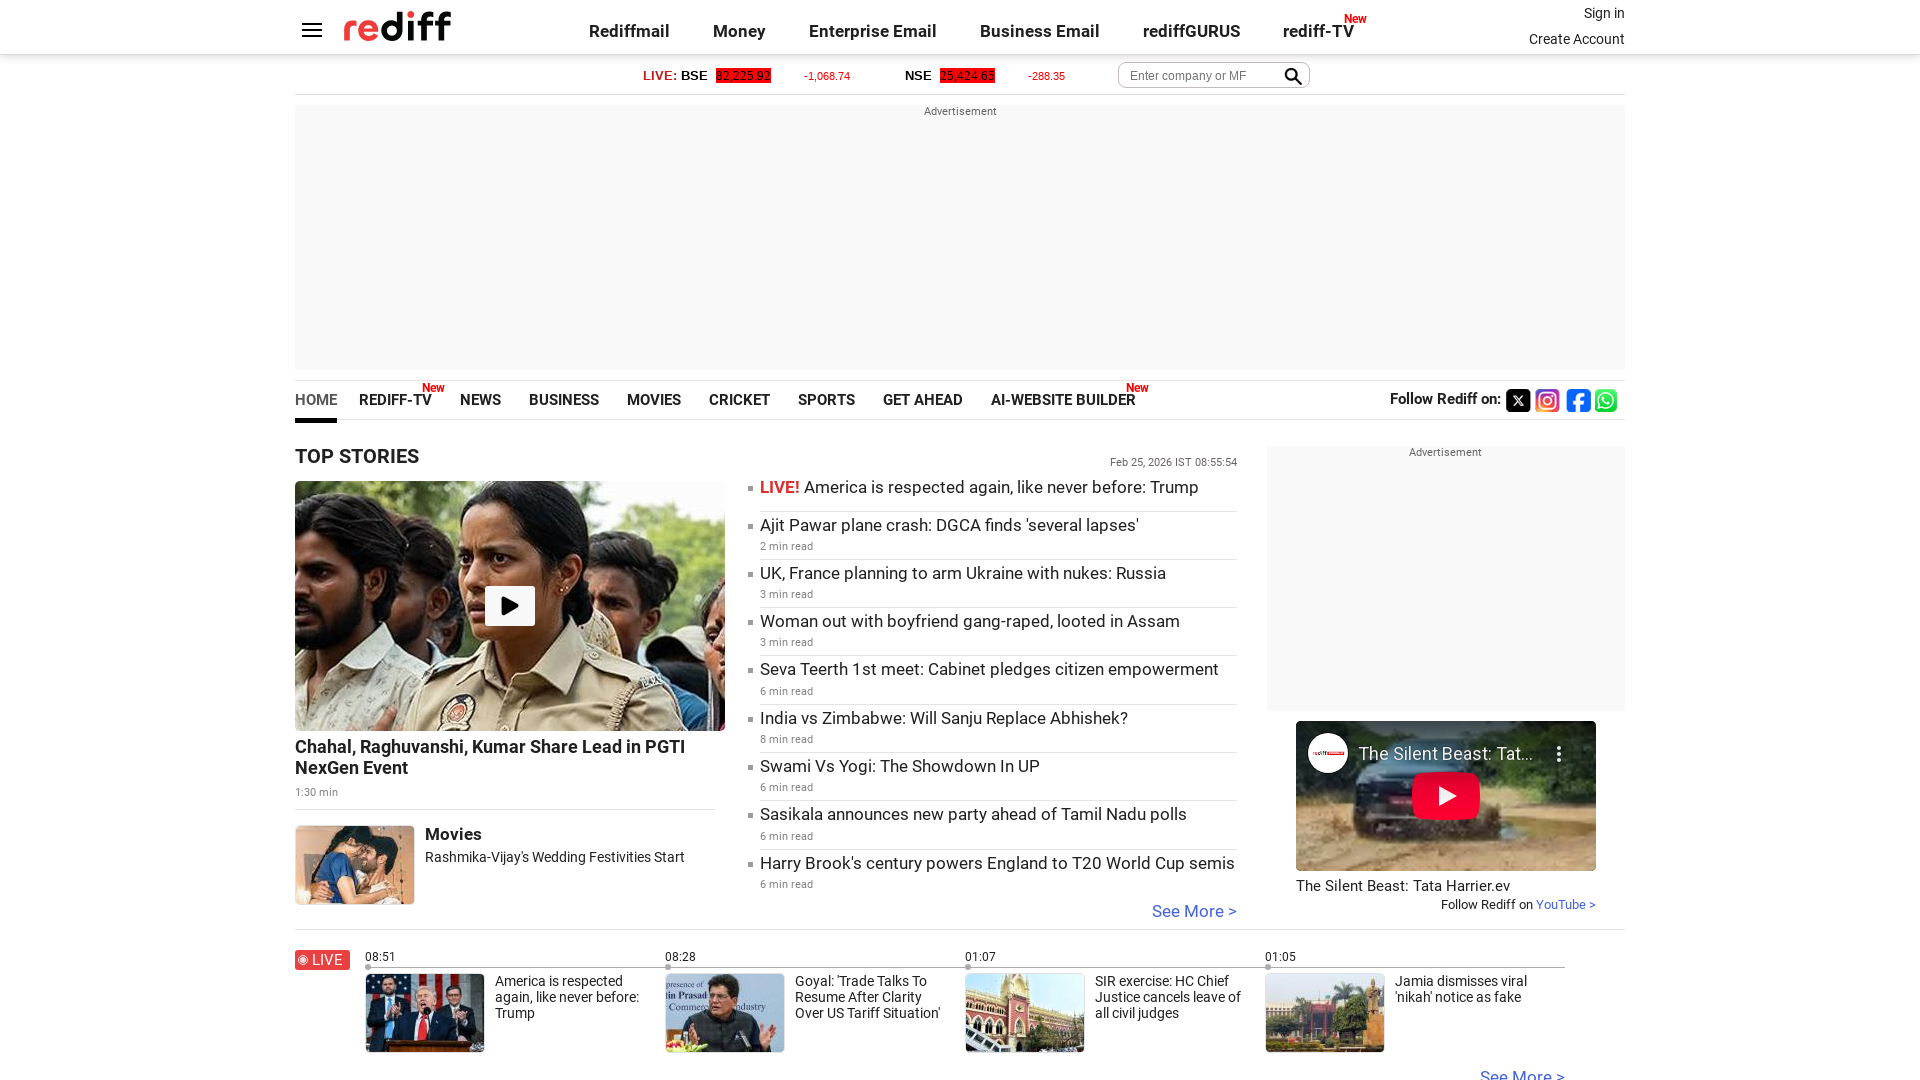

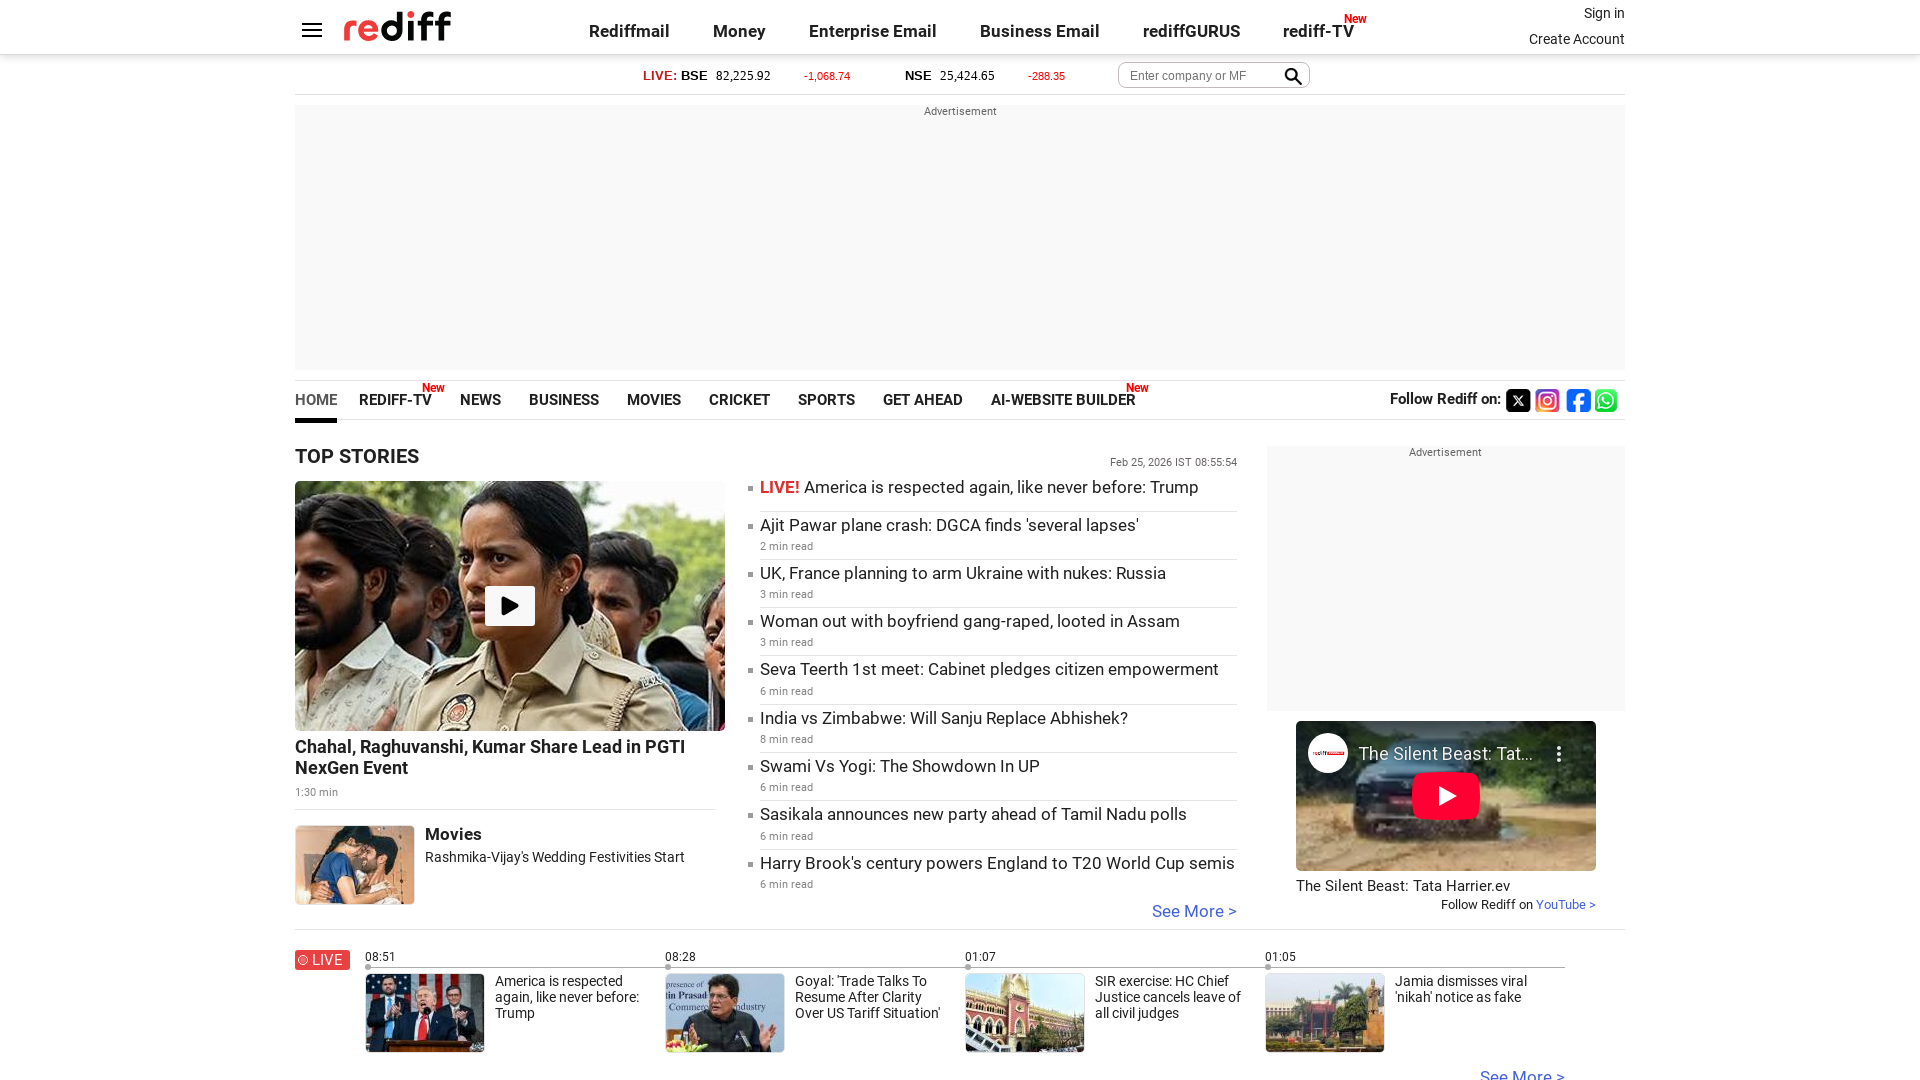